Tests the customer login flow on a banking demo site by selecting customer type, choosing a username from dropdown, and clicking login

Starting URL: https://www.globalsqa.com/angularJs-protractor/BankingProject/#/login

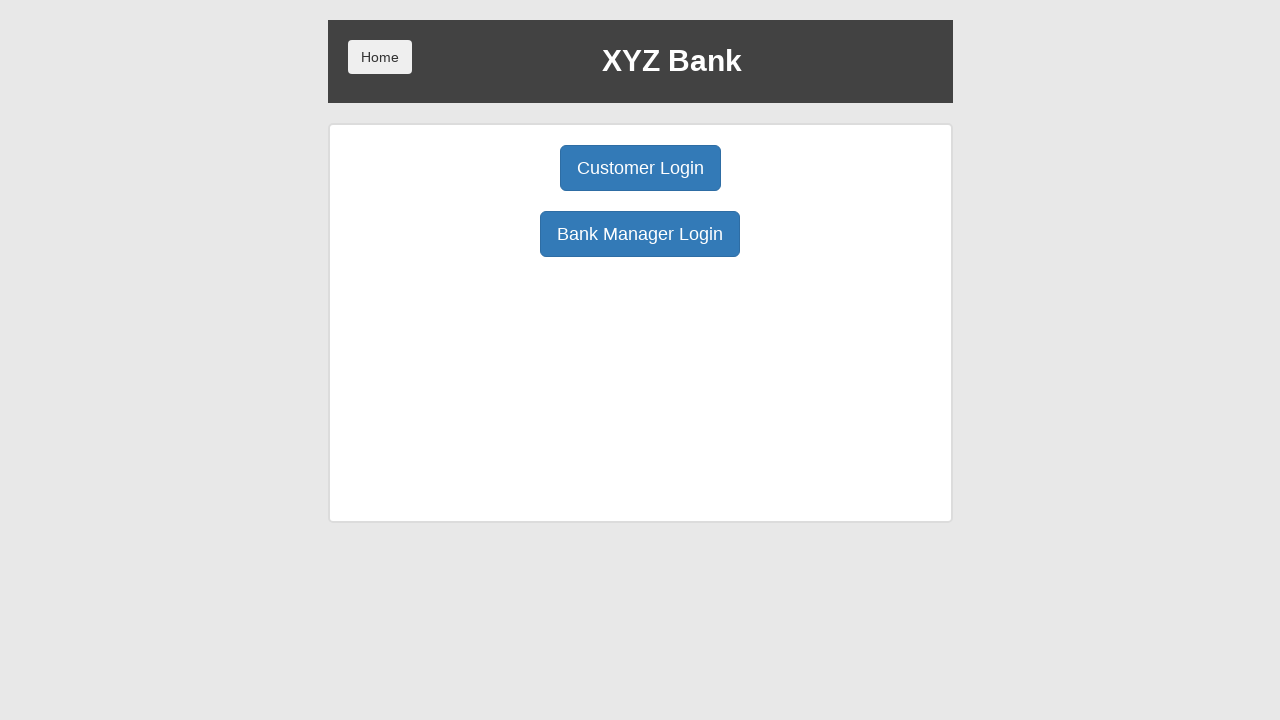

Clicked Customer Login button at (640, 168) on button.btn.btn-primary.btn-lg[ng-click='customer()']
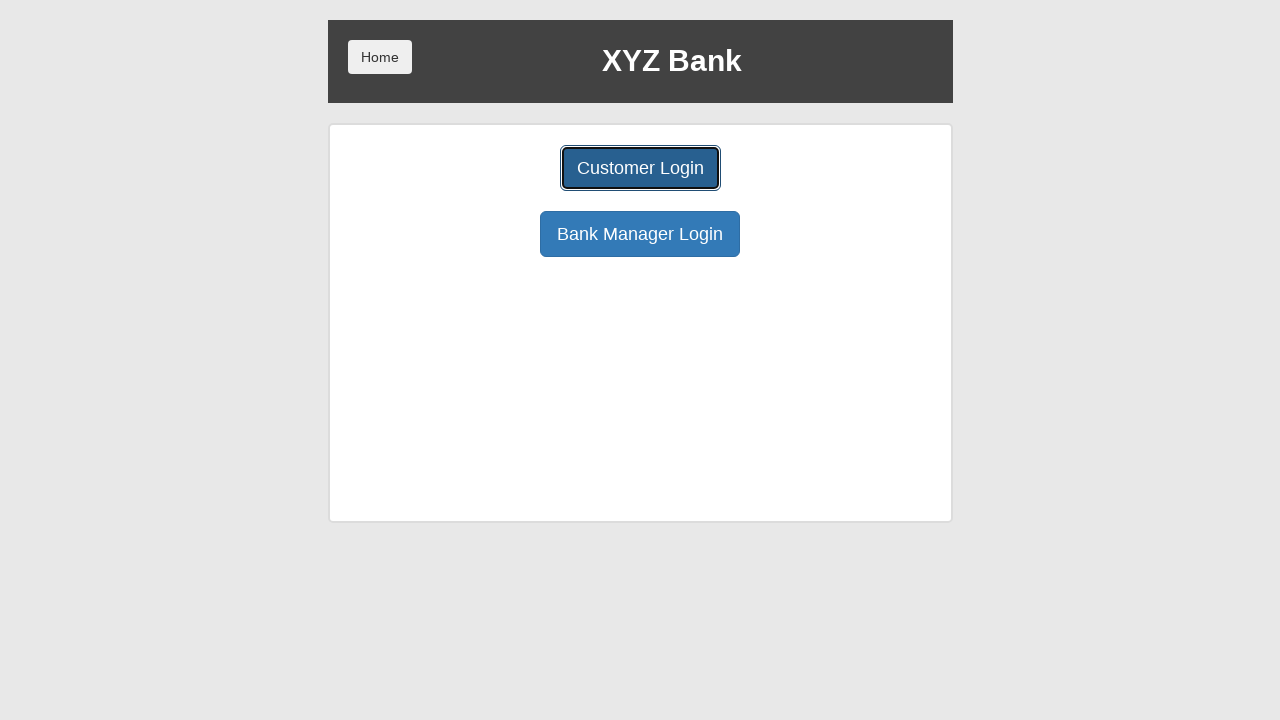

Selected 'Harry Potter' from user dropdown on #userSelect
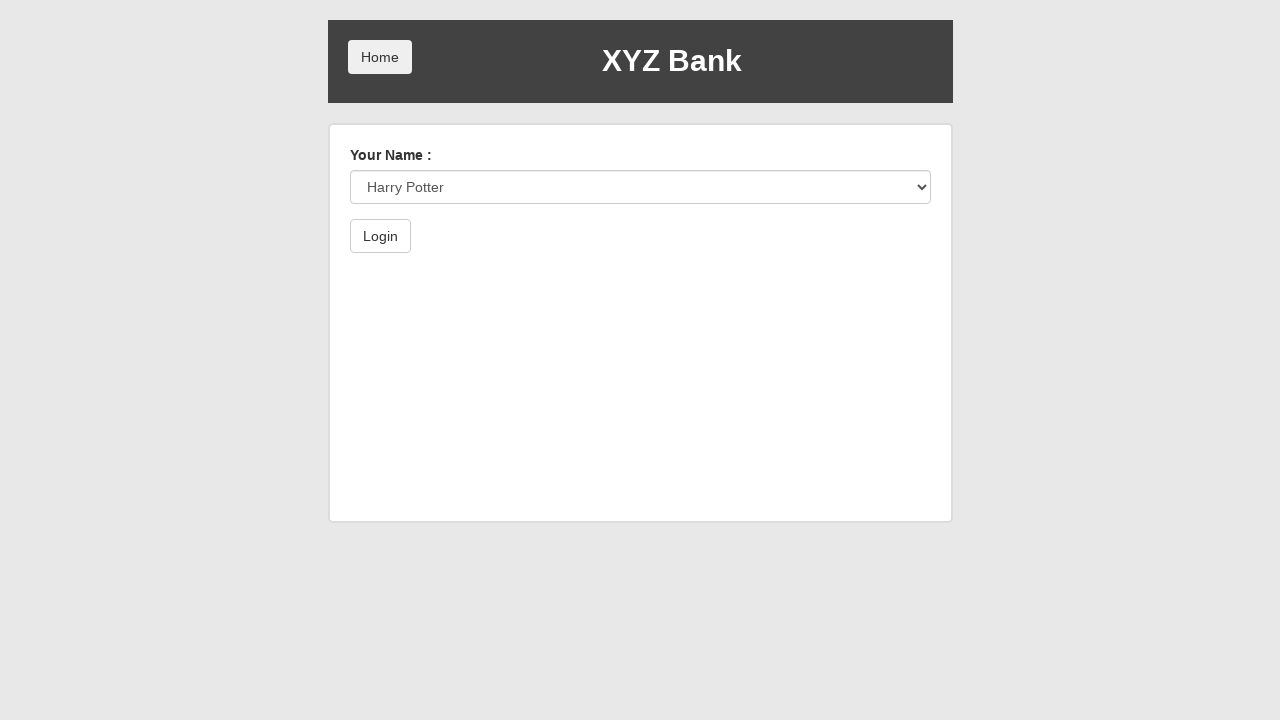

Clicked Login button to complete authentication at (380, 236) on xpath=//button[contains(.,'Login')]
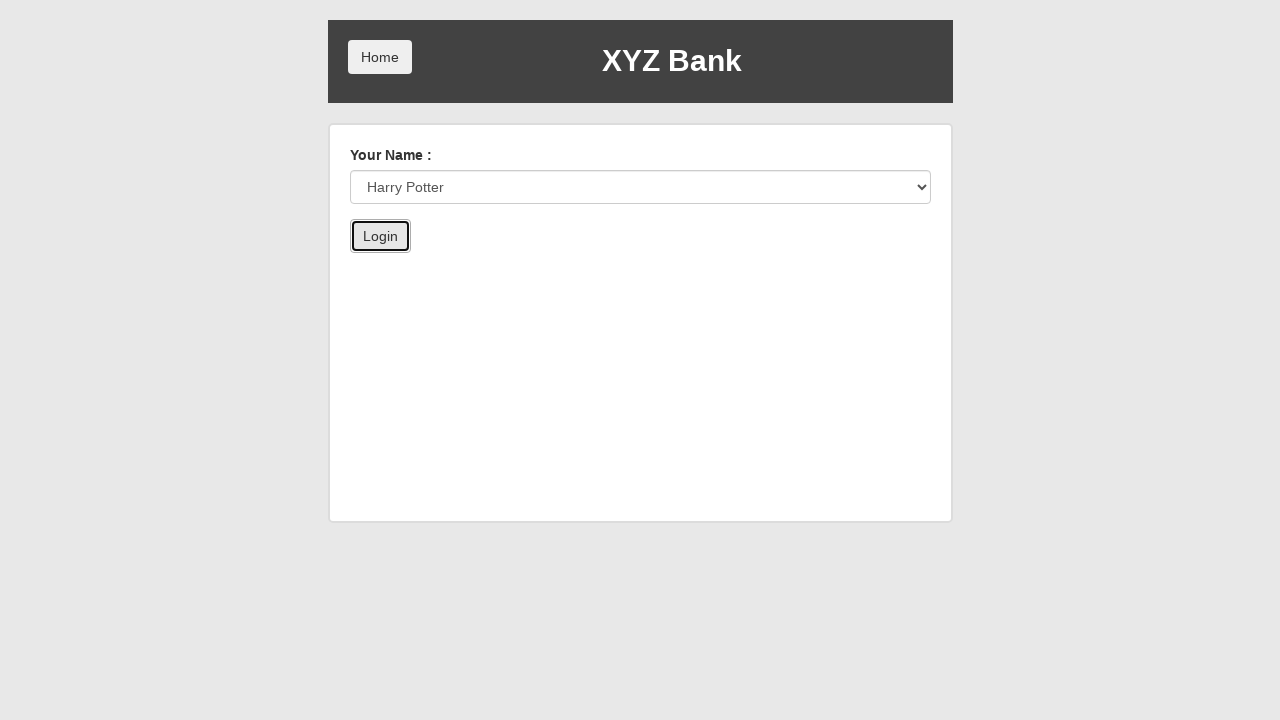

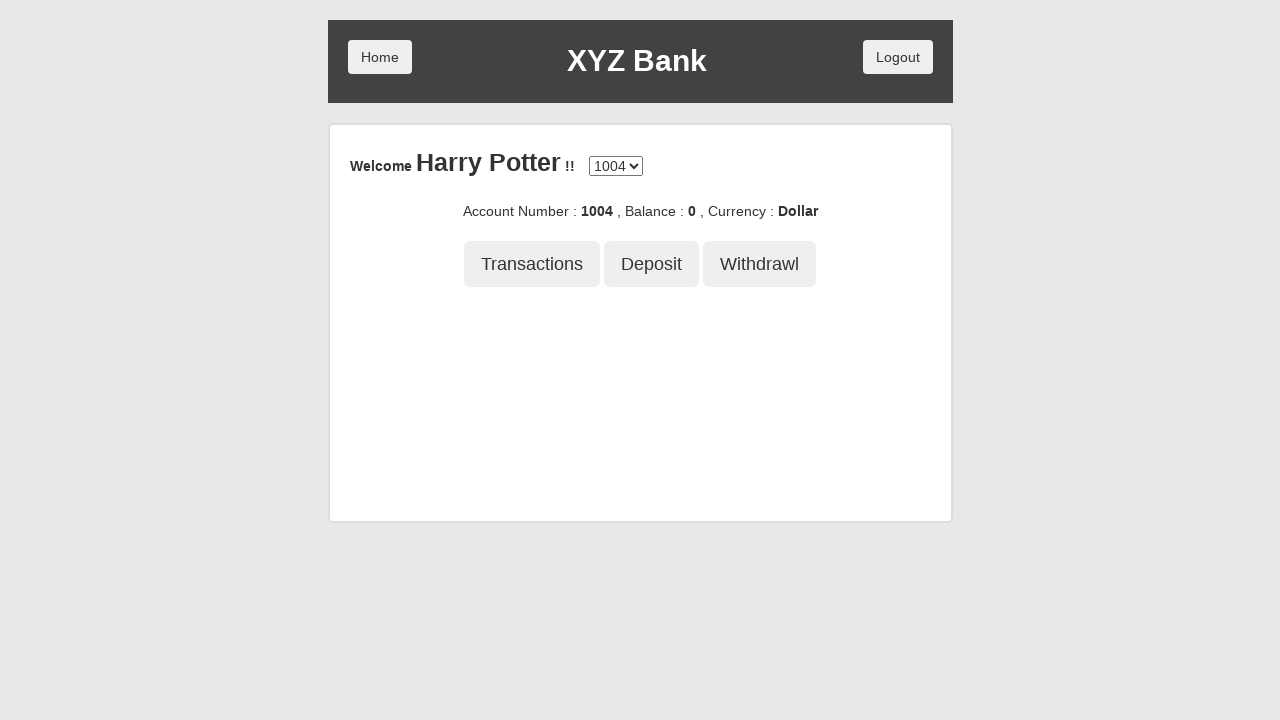